Navigates to a practice page with a data table and selects checkboxes for specific user entries by locating them through their associated text values

Starting URL: https://selectorshub.com/xpath-practice-page/

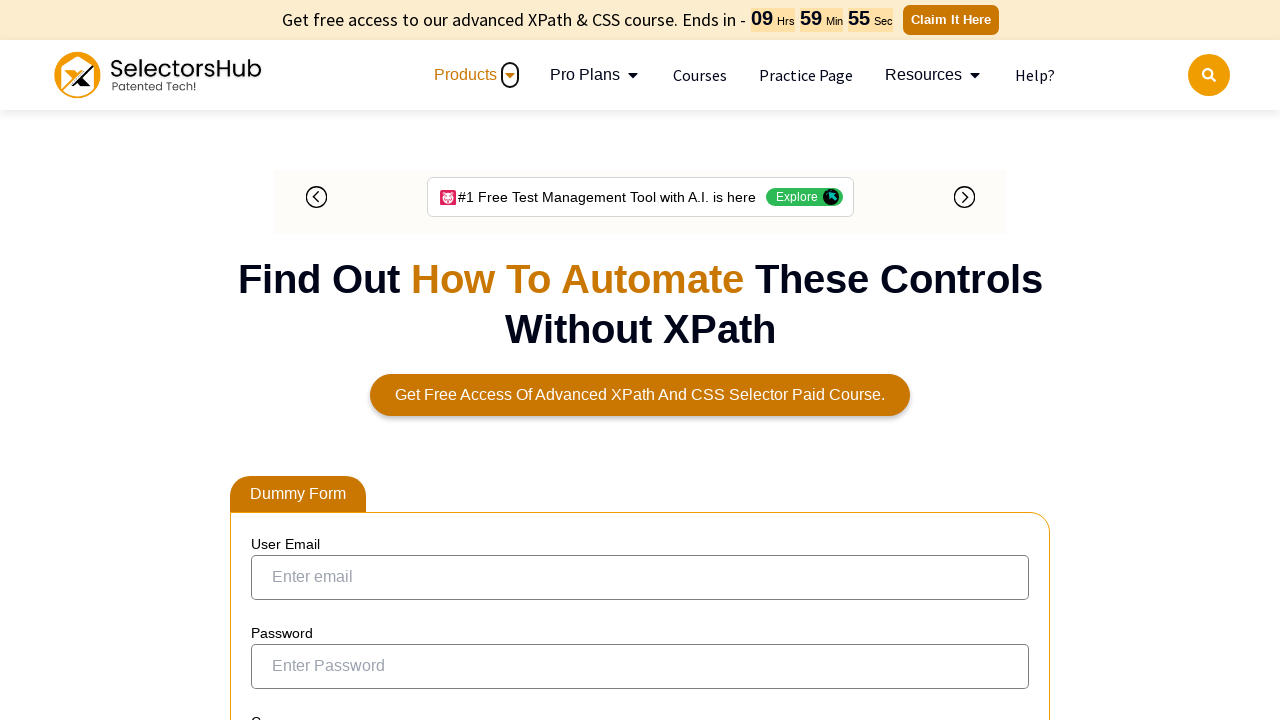

Waited for table#resultTable to load
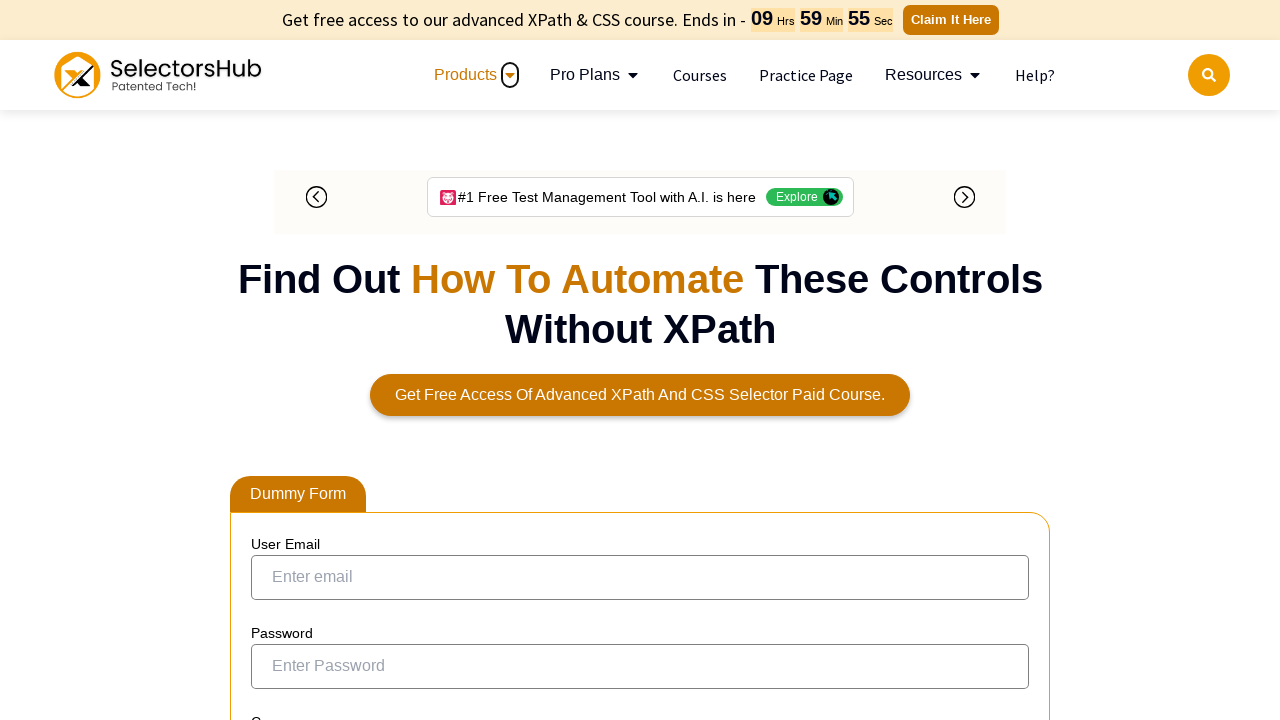

Selected checkbox for Joe.Root entry at (274, 353) on xpath=//table[@id='resultTable']//a[text()='Joe.Root']/parent::td//preceding-sib
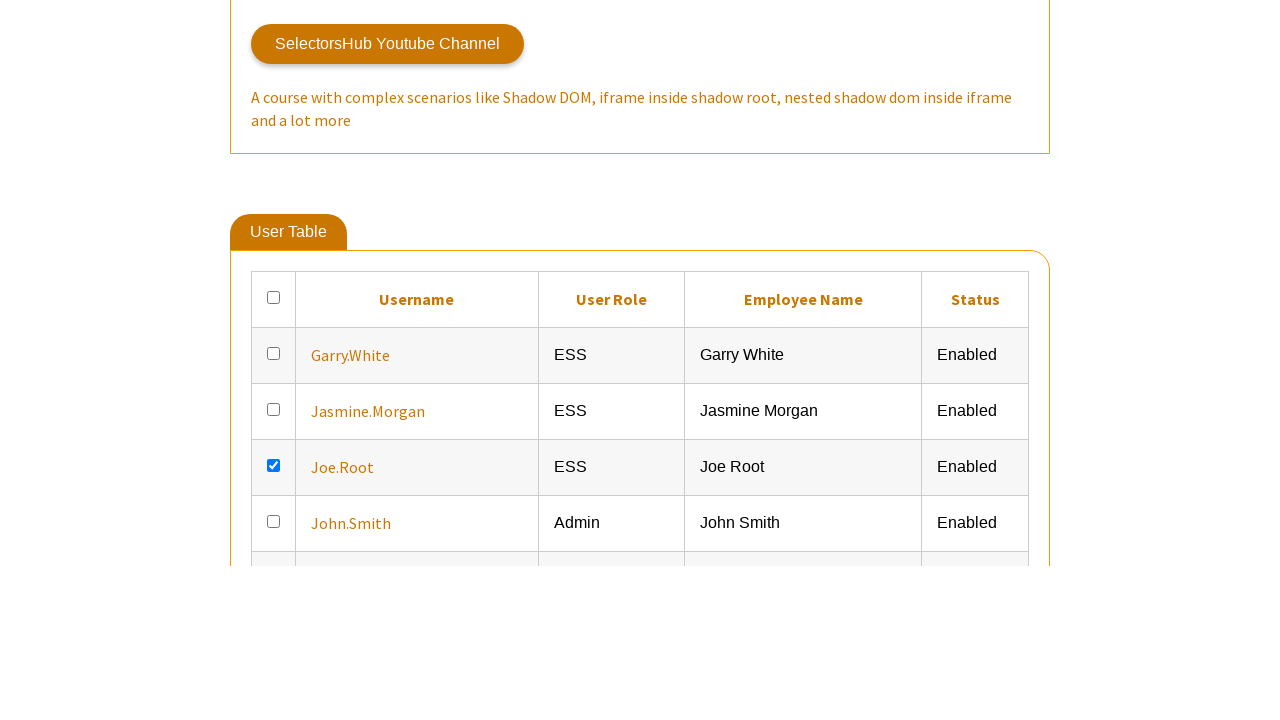

Selected checkbox for Kevin.Mathews entry at (274, 360) on xpath=//table[@id='resultTable']//a[text()='Kevin.Mathews']/parent::td//precedin
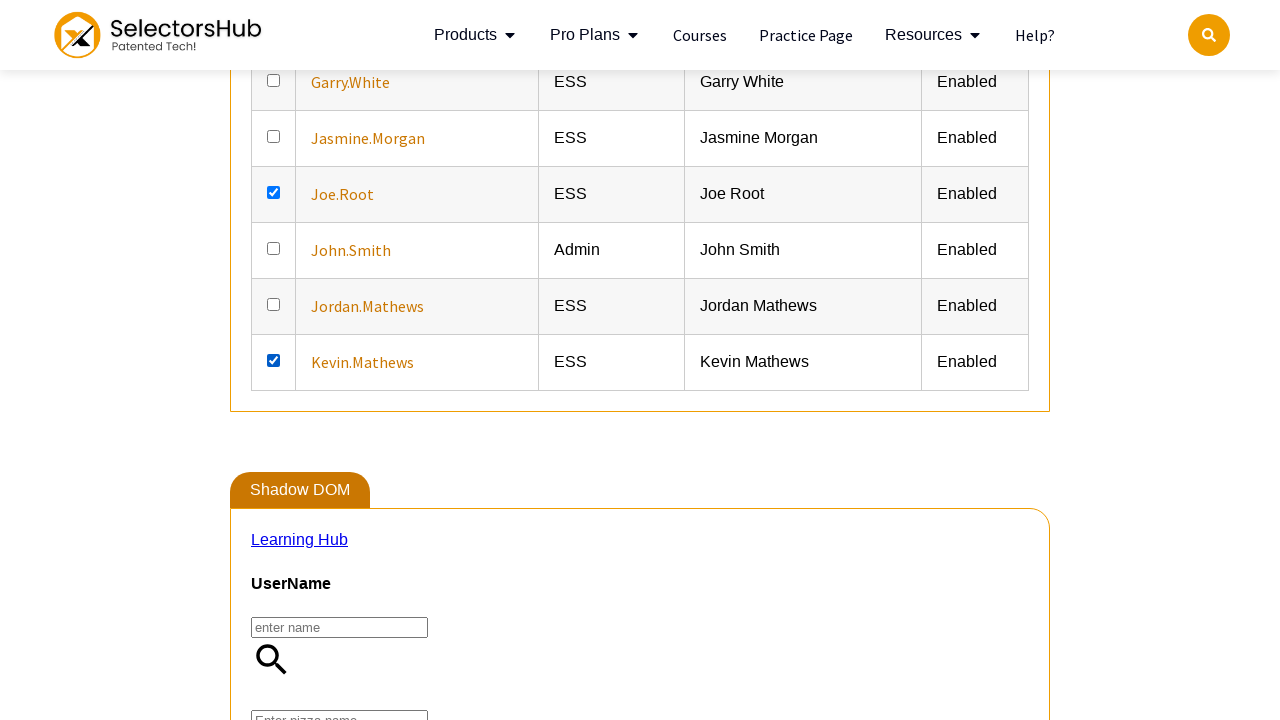

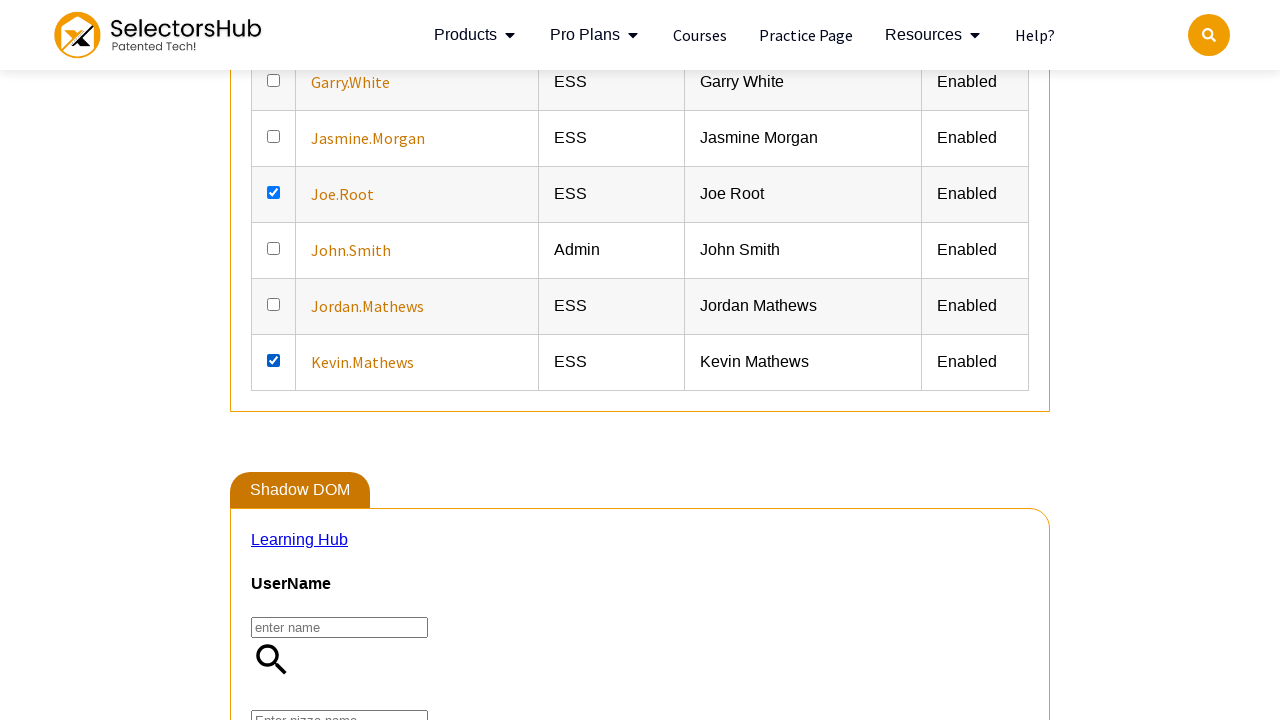